Tests dynamic loading functionality by navigating to Example 1, clicking start button, waiting for loading to complete, and verifying the hidden element appears

Starting URL: http://the-internet.herokuapp.com/

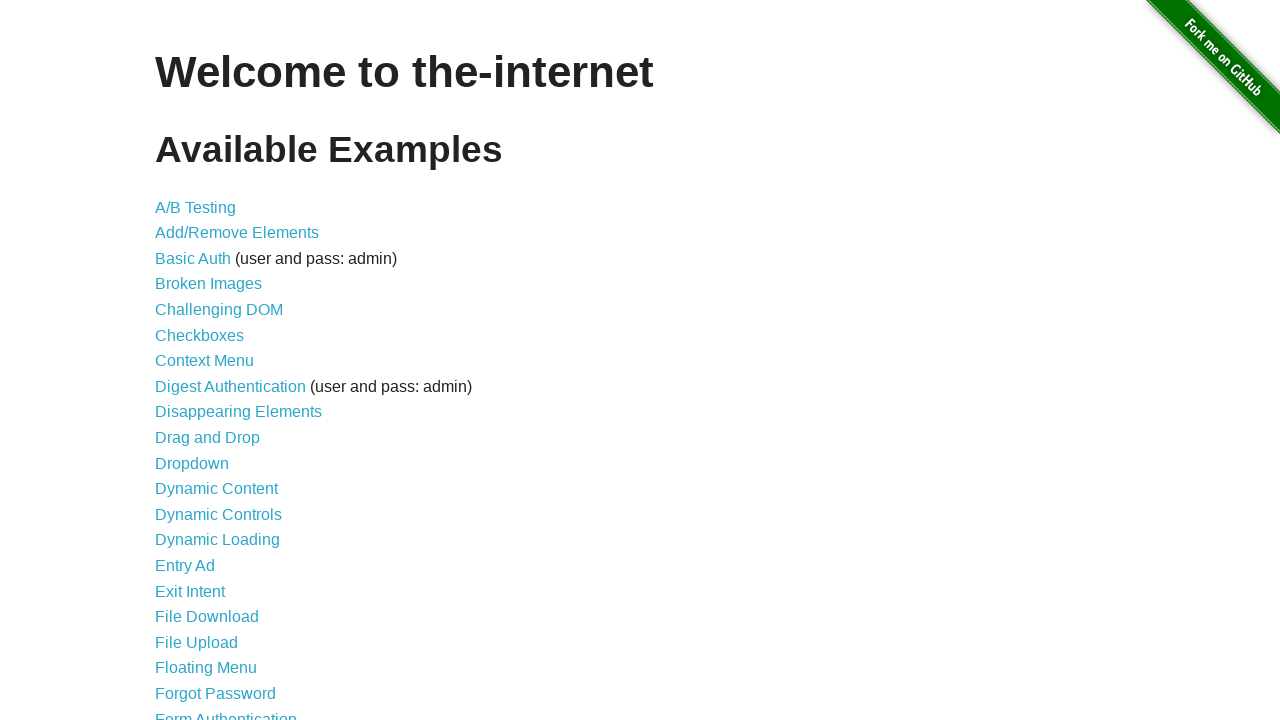

Clicked on Dynamic Loading link at (218, 540) on text=Dynamic Loading
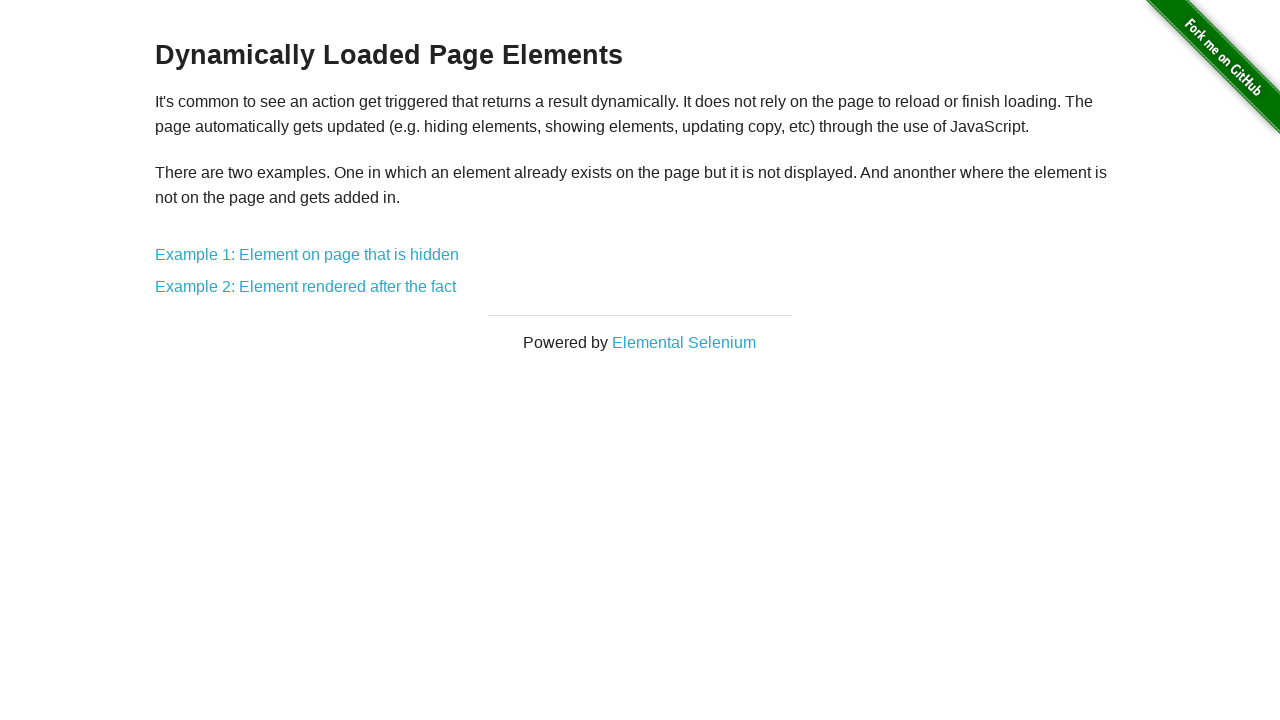

Clicked on Example 1 link at (307, 255) on text=Example 1:
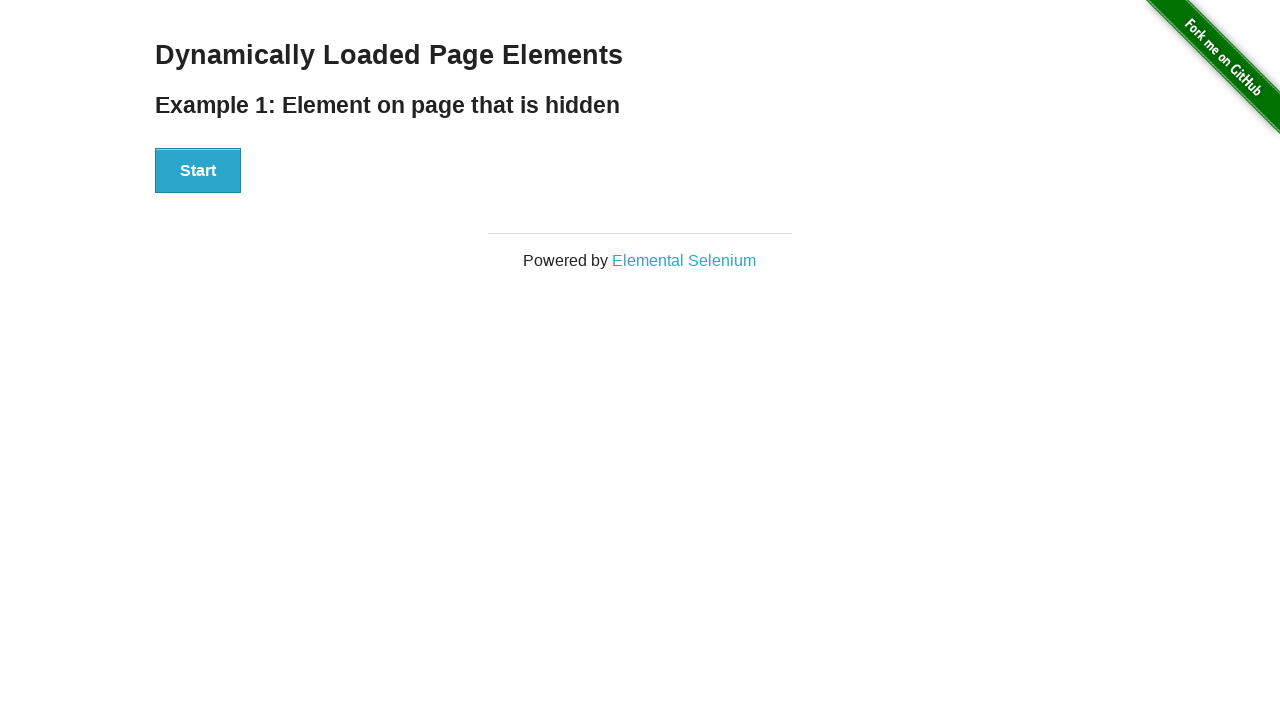

Clicked the Start button at (198, 171) on button
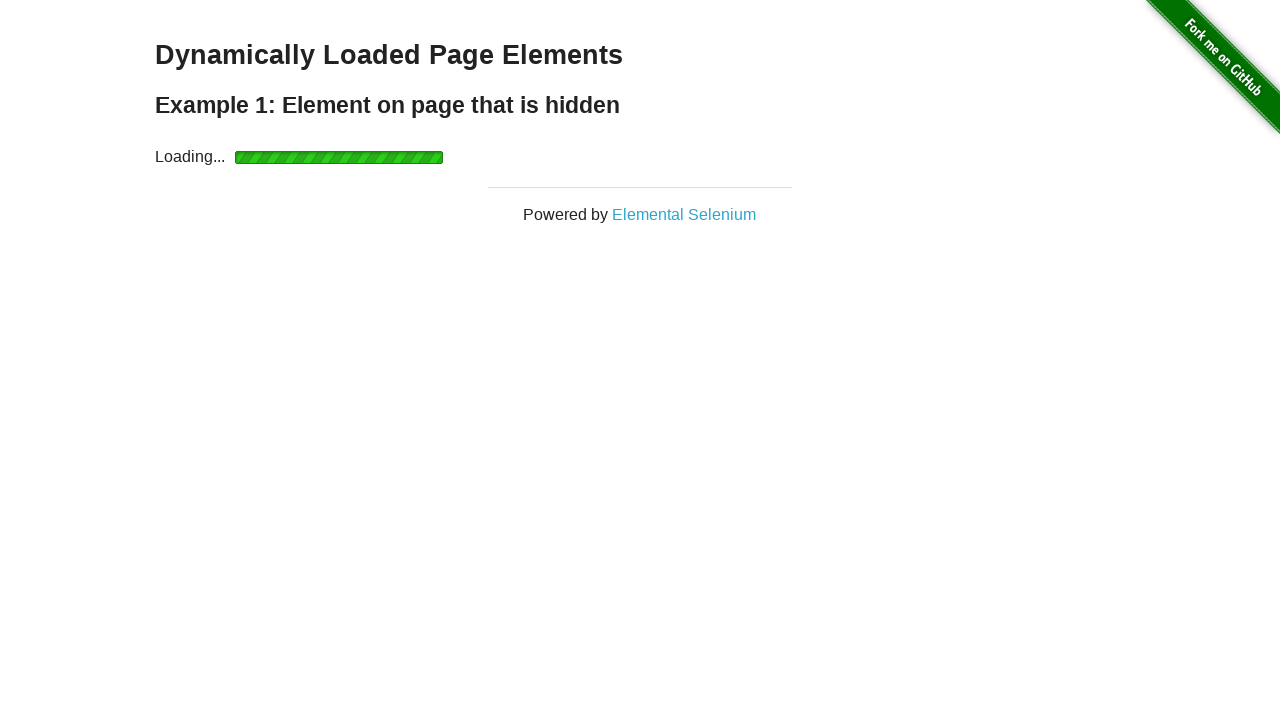

Waited for loading icon to disappear
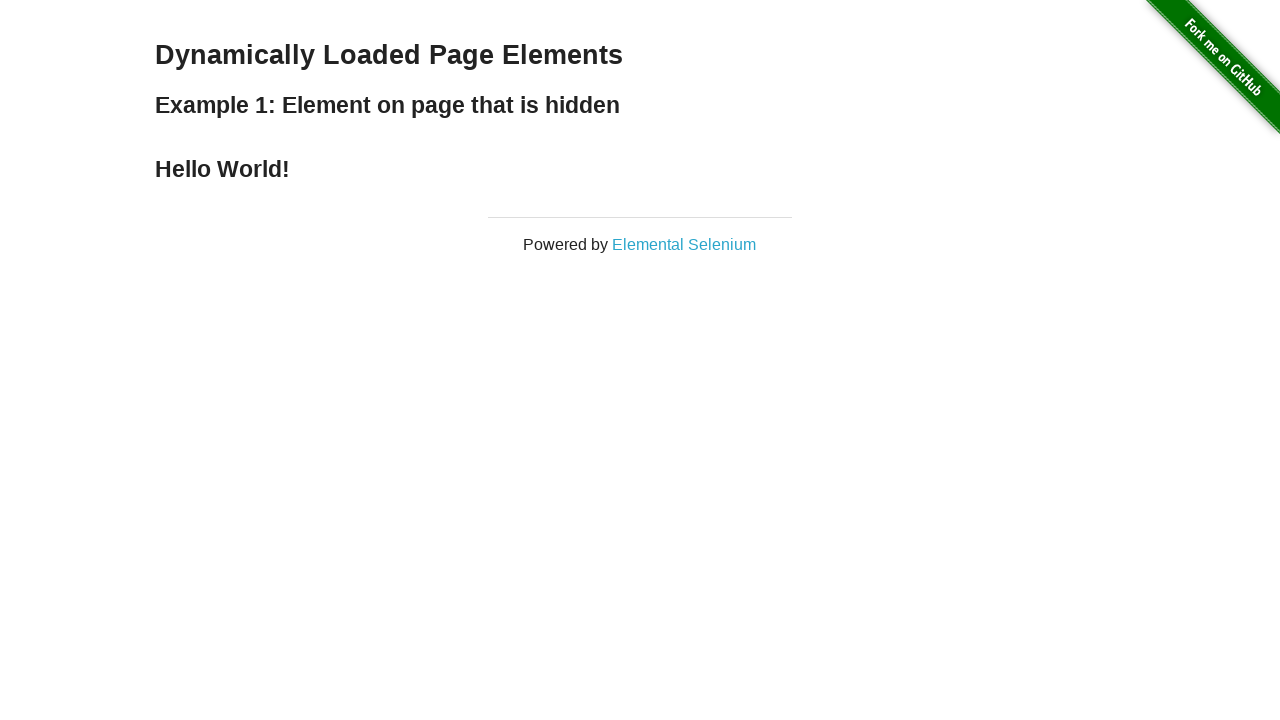

Waited for finish element with 'Hello World' text to appear
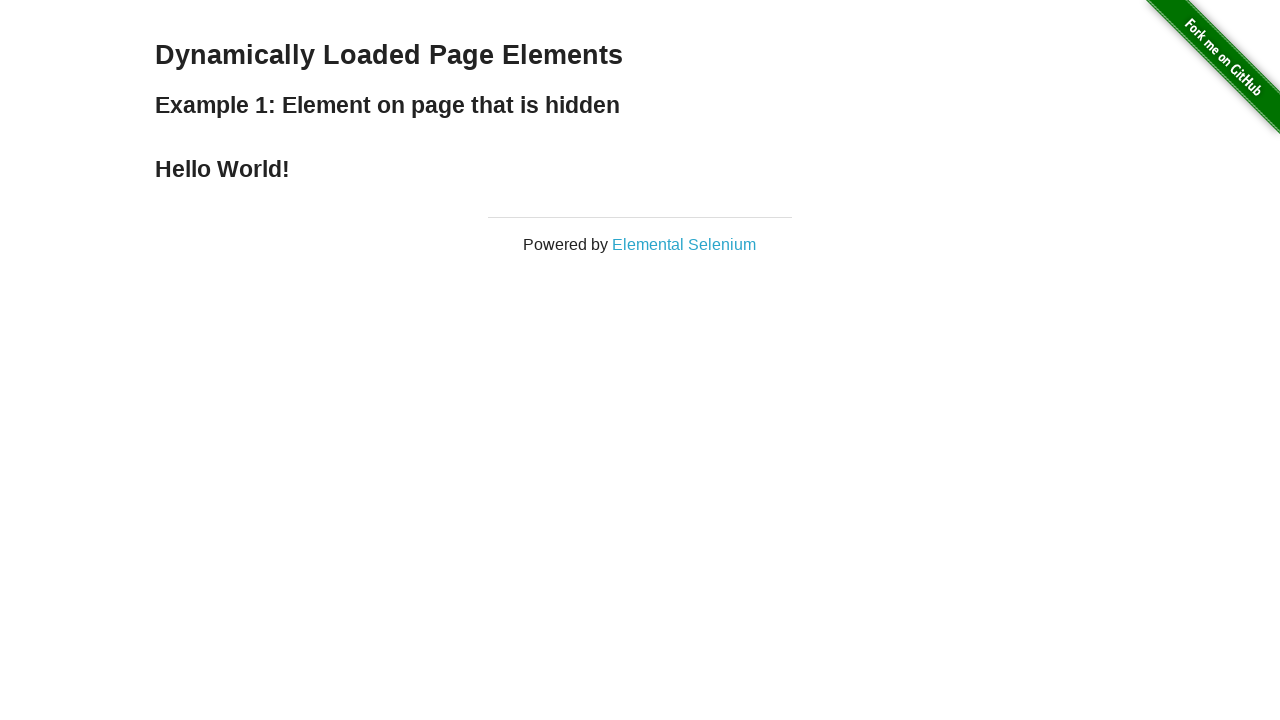

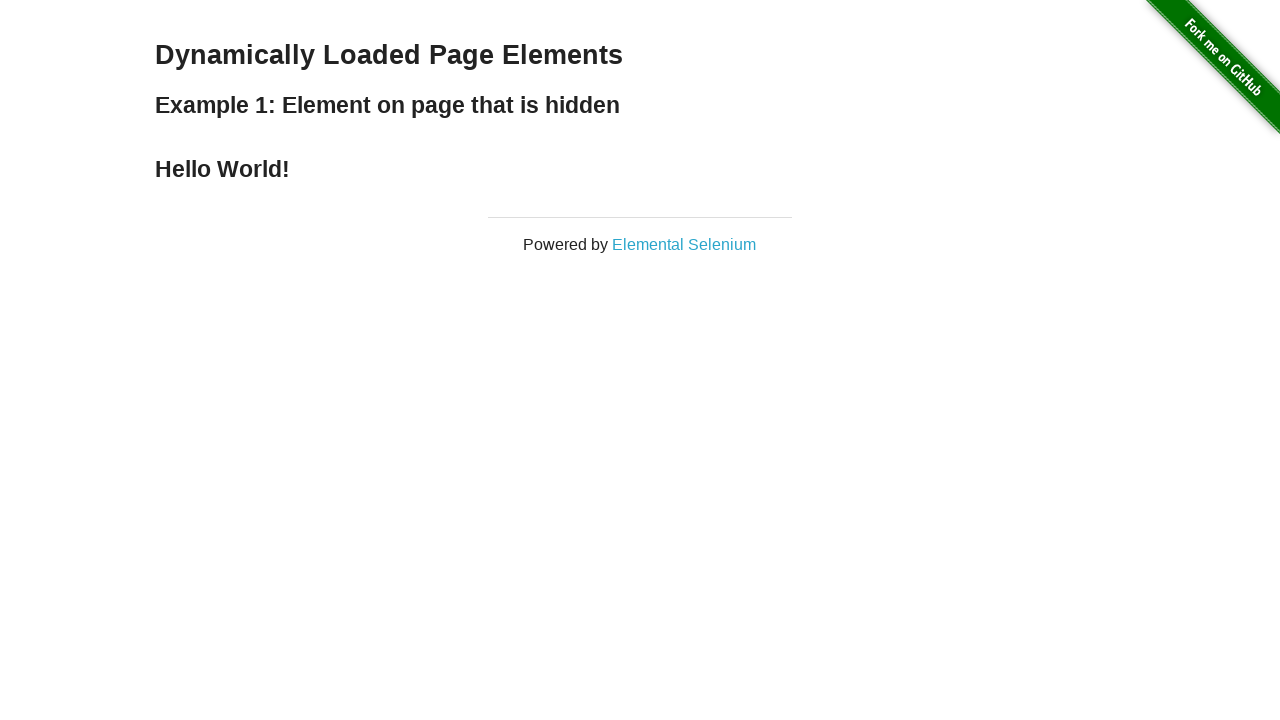